Tests the loan calculator by filling in income and expense fields, then calculating borrowing power

Starting URL: https://www.anz.com.au/personal/home-loans/calculators-tools/much-borrow/

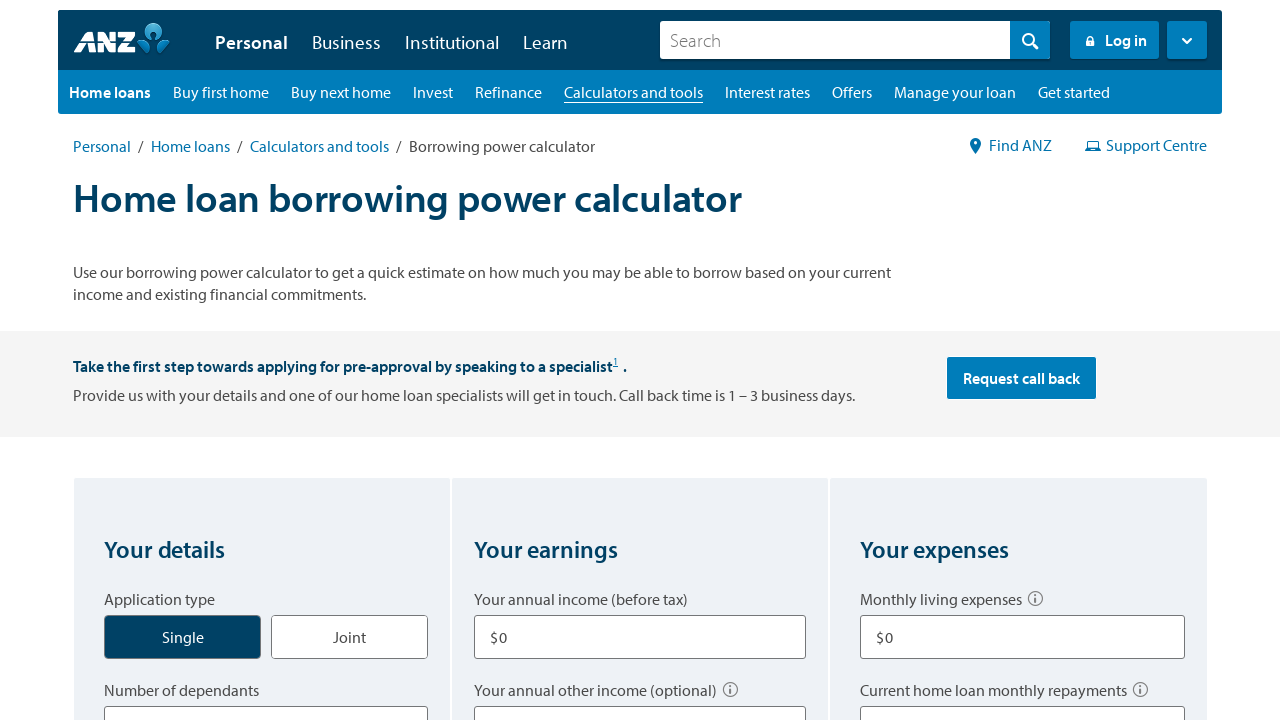

Filled primary income field with $80,000 on input[aria-labelledby='q2q1']
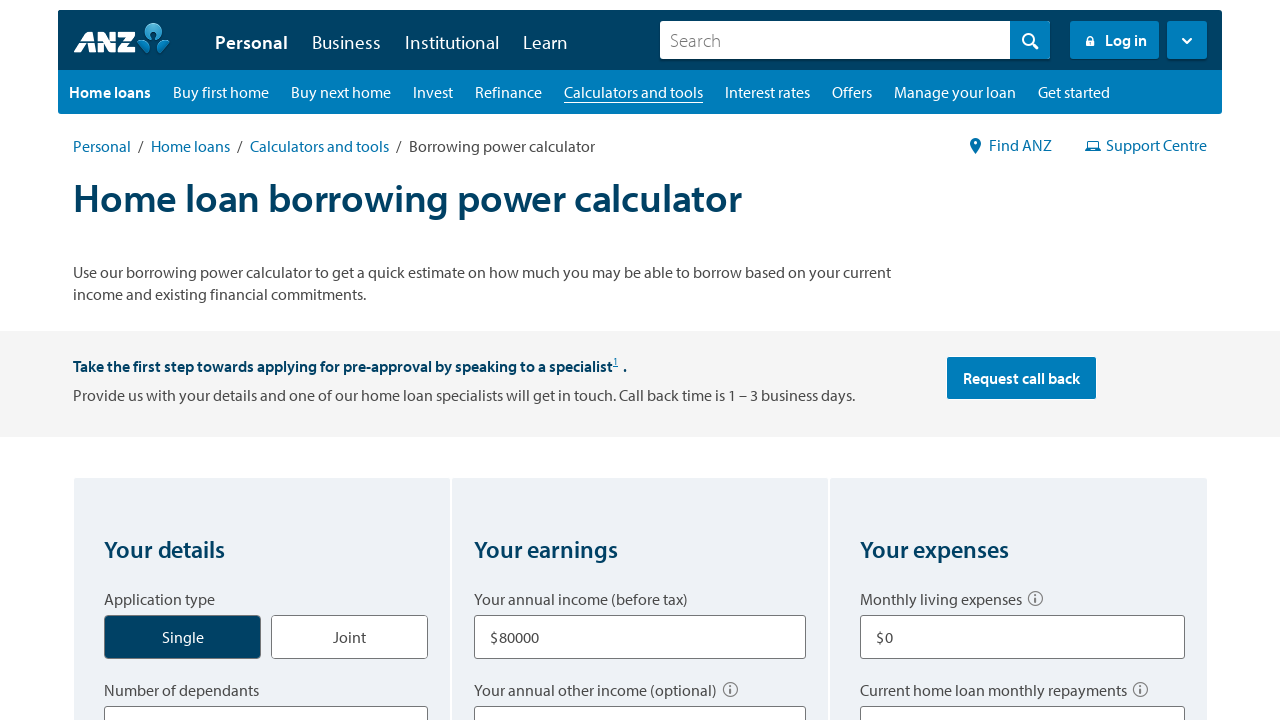

Filled secondary income field with $10,000 on input[aria-labelledby='q2q2']
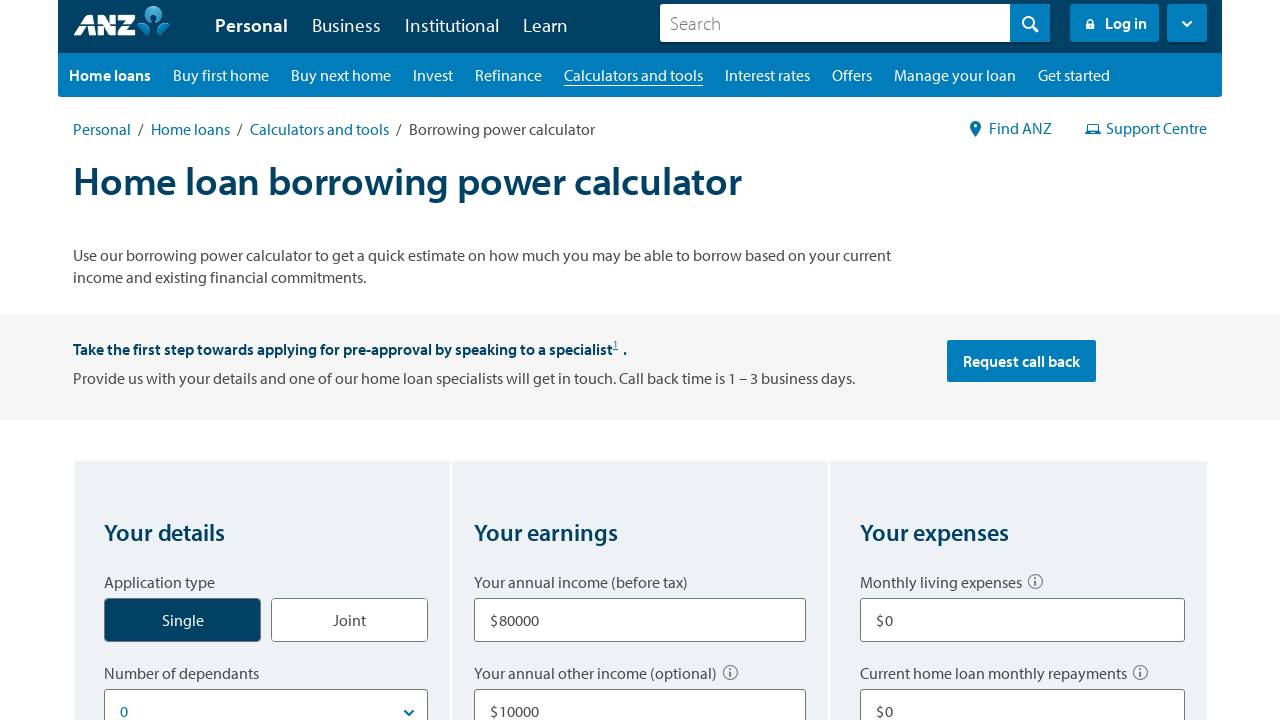

Filled mortgage/rent expense field with $500 on input[aria-labelledby='q3q1']
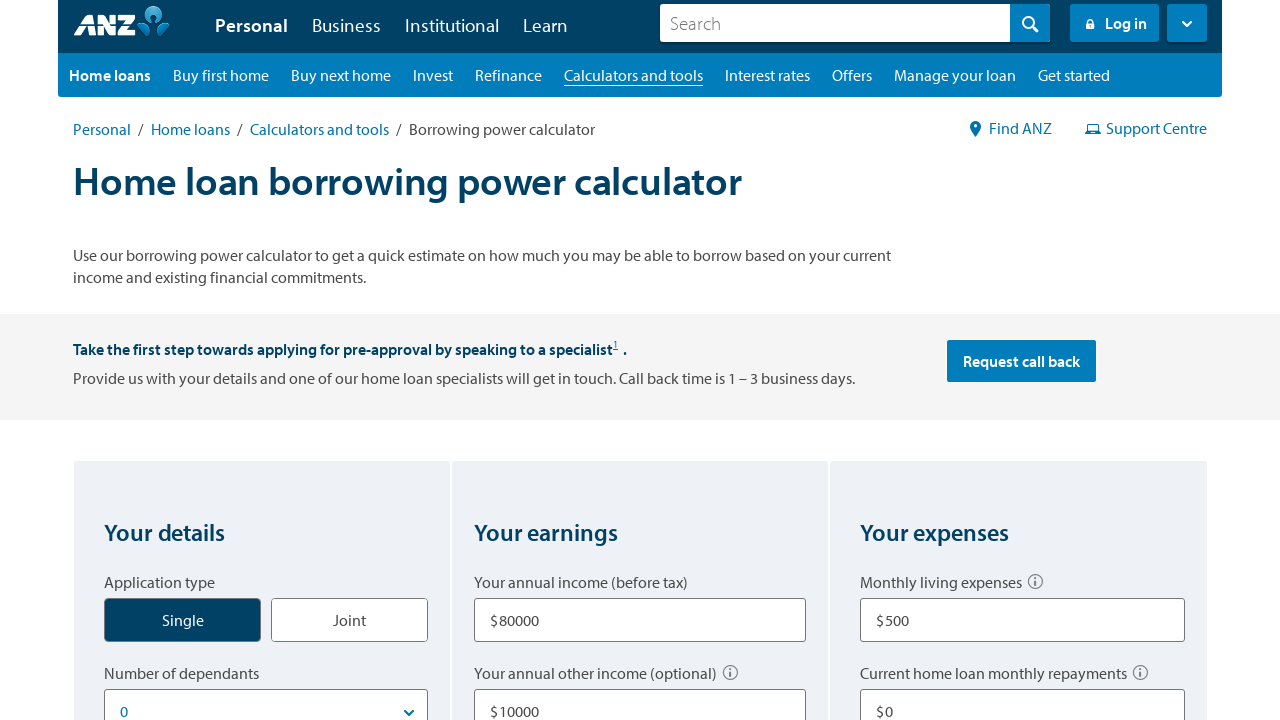

Filled car loan expense field with $0 on input[aria-labelledby='q3q2']
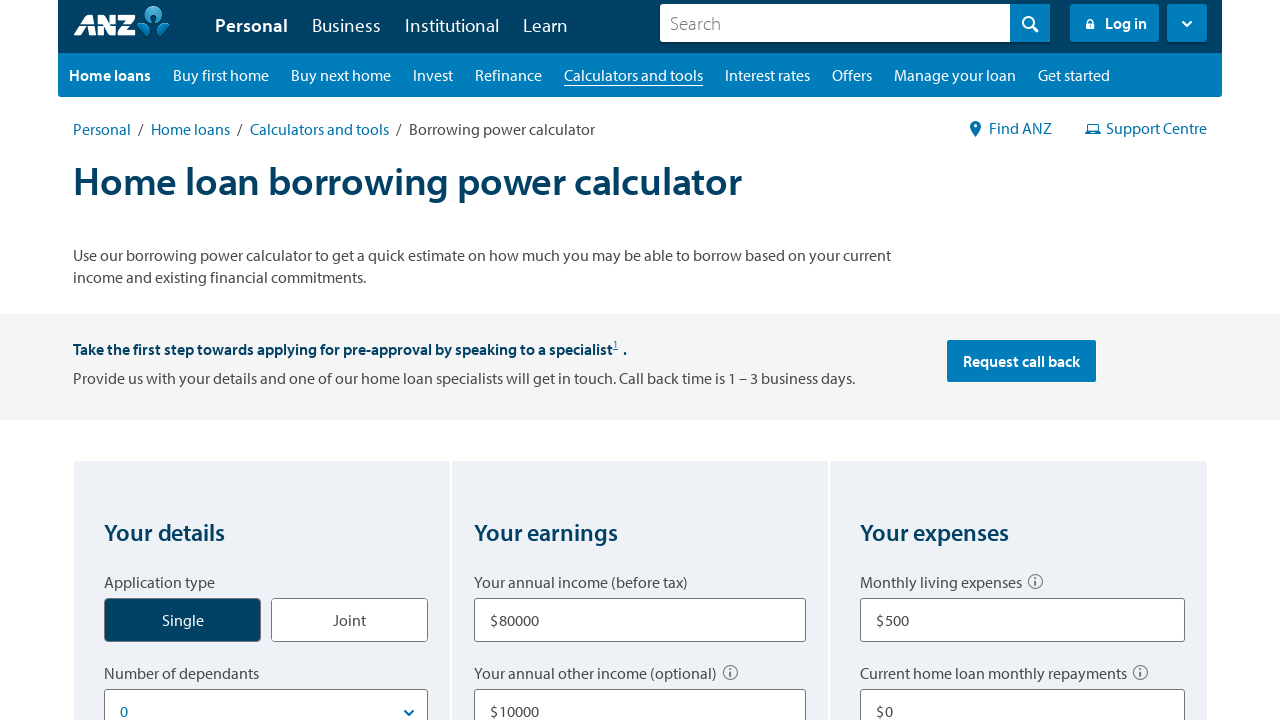

Filled credit card expense field with $100 on input[aria-labelledby='q3q3']
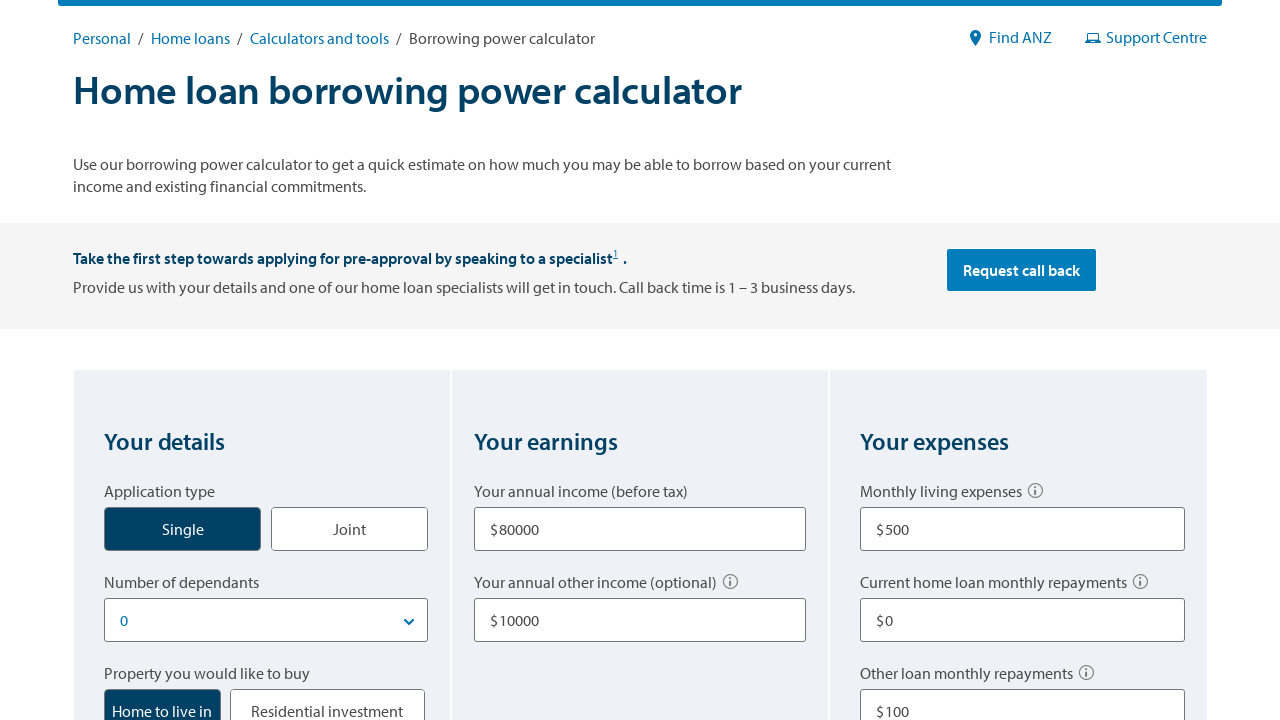

Filled living expenses field with $10,000 on input[aria-labelledby='q3q5']
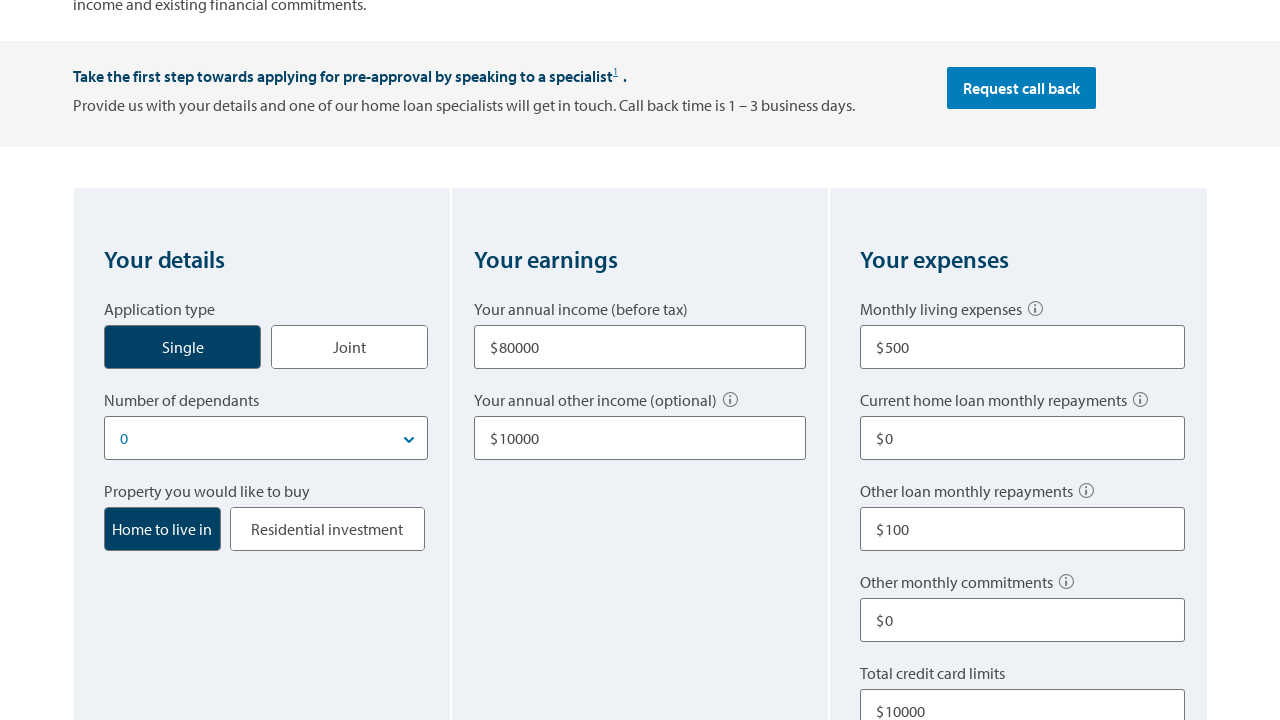

Clicked 'Work out how much I could borrow' button at (640, 361) on button:has-text('Work out how much I could borrow')
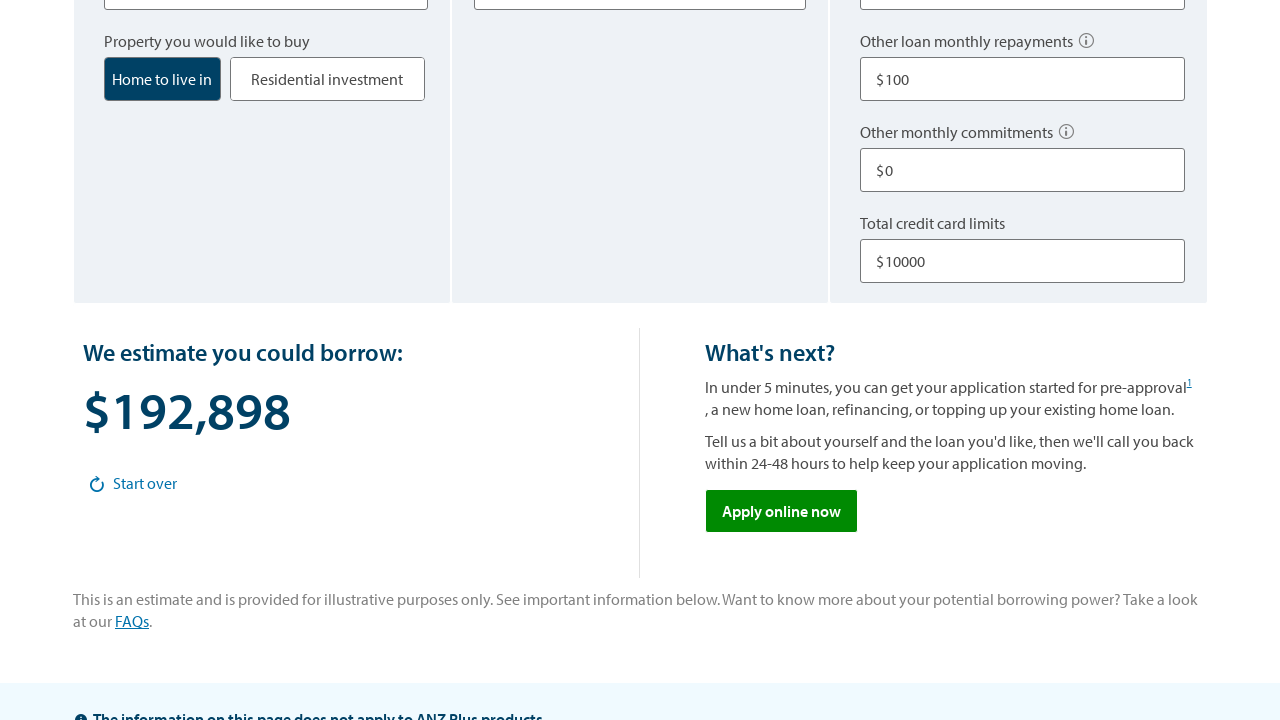

Borrowing power result loaded and displayed
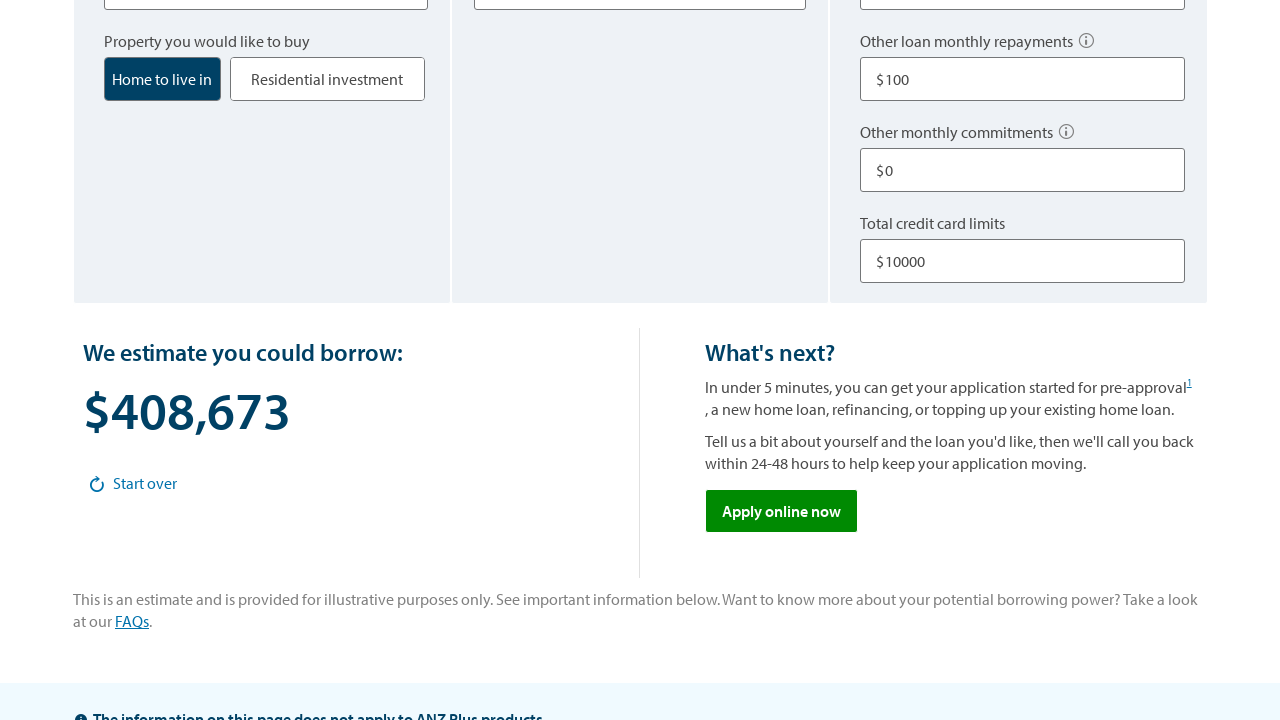

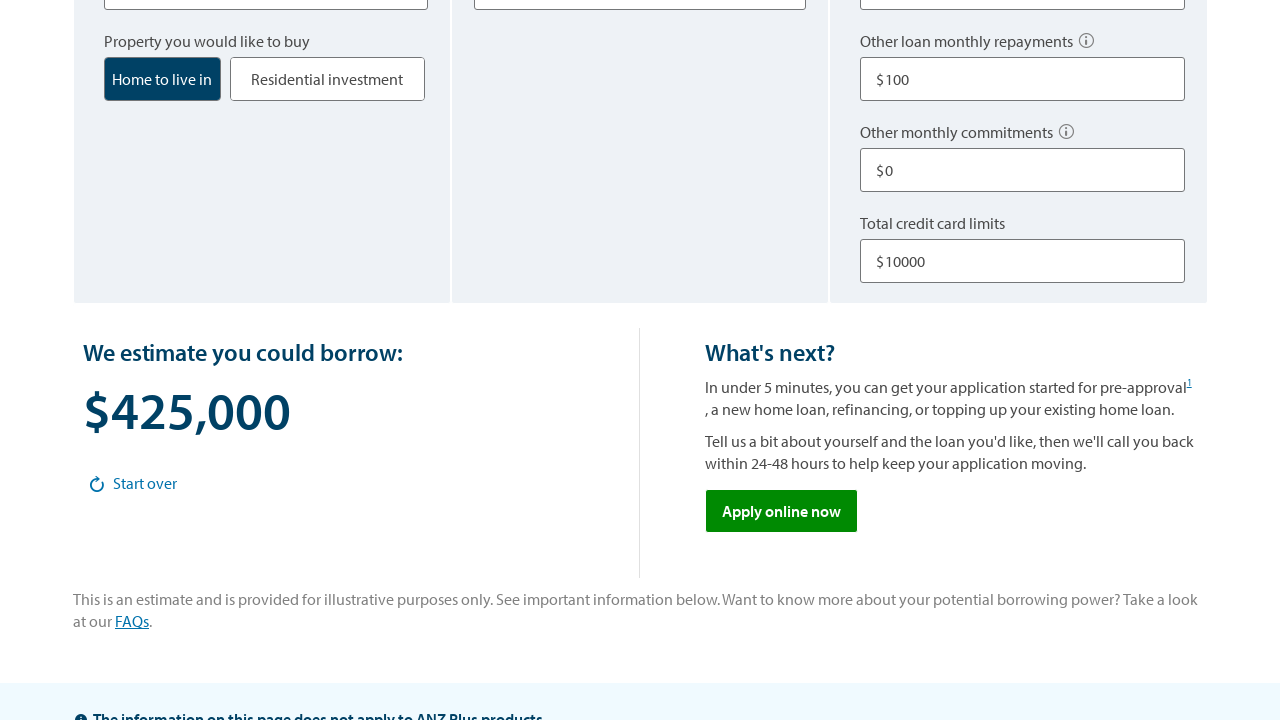